Tests the greenstech.in website by hovering over the "Courses" menu item to reveal dropdown options.

Starting URL: http://greenstech.in/selenium-course-content.html

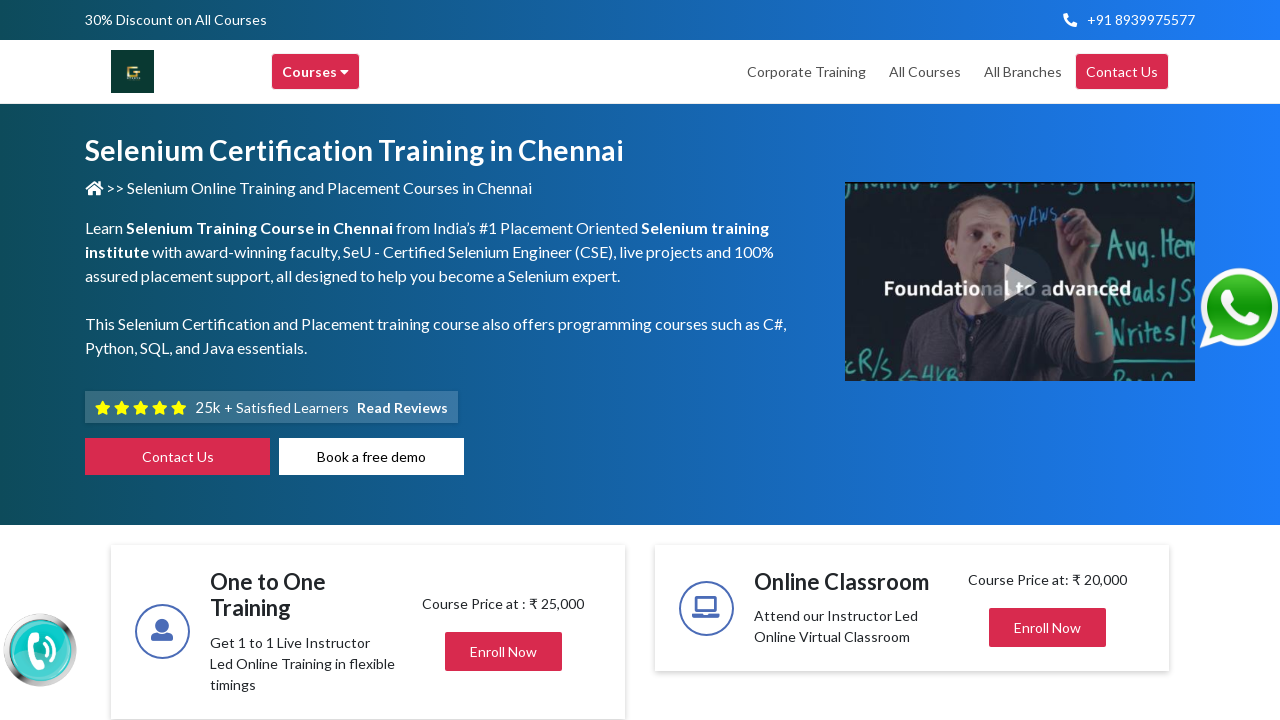

Navigated to greenstech.in selenium course content page
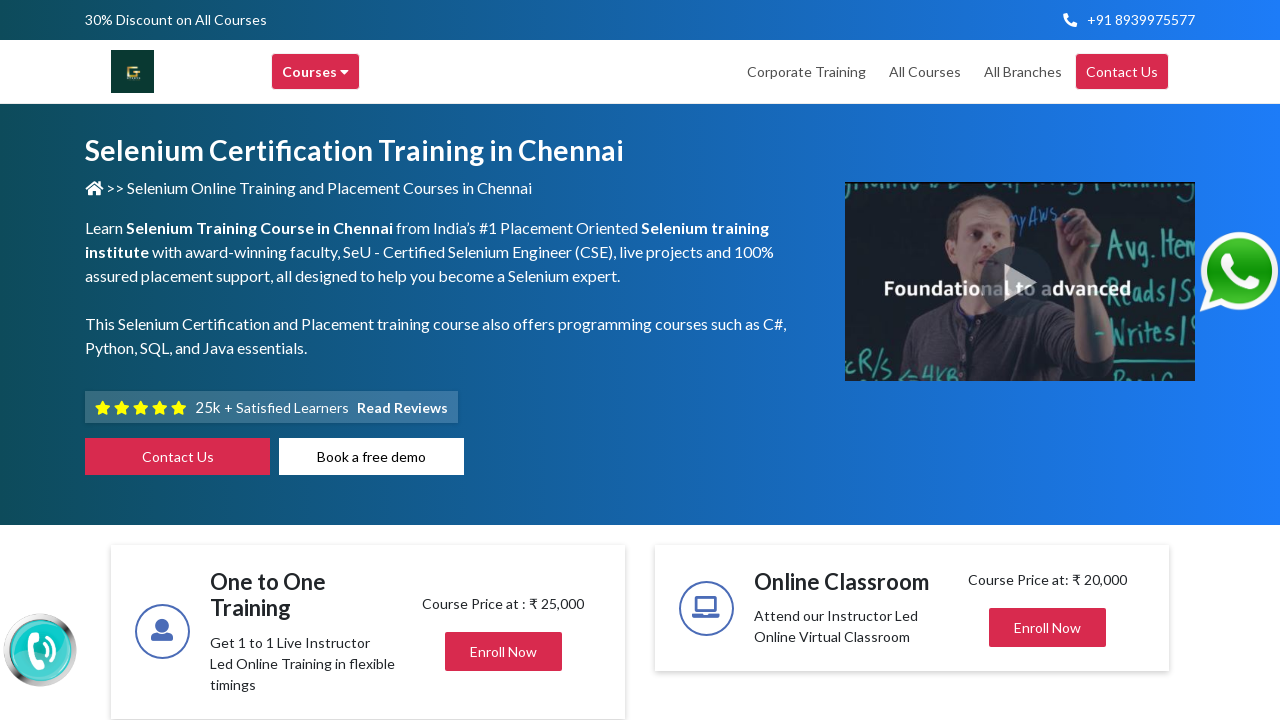

Hovered over Courses menu item to reveal dropdown options at (316, 72) on xpath=//div[text()='Courses ']
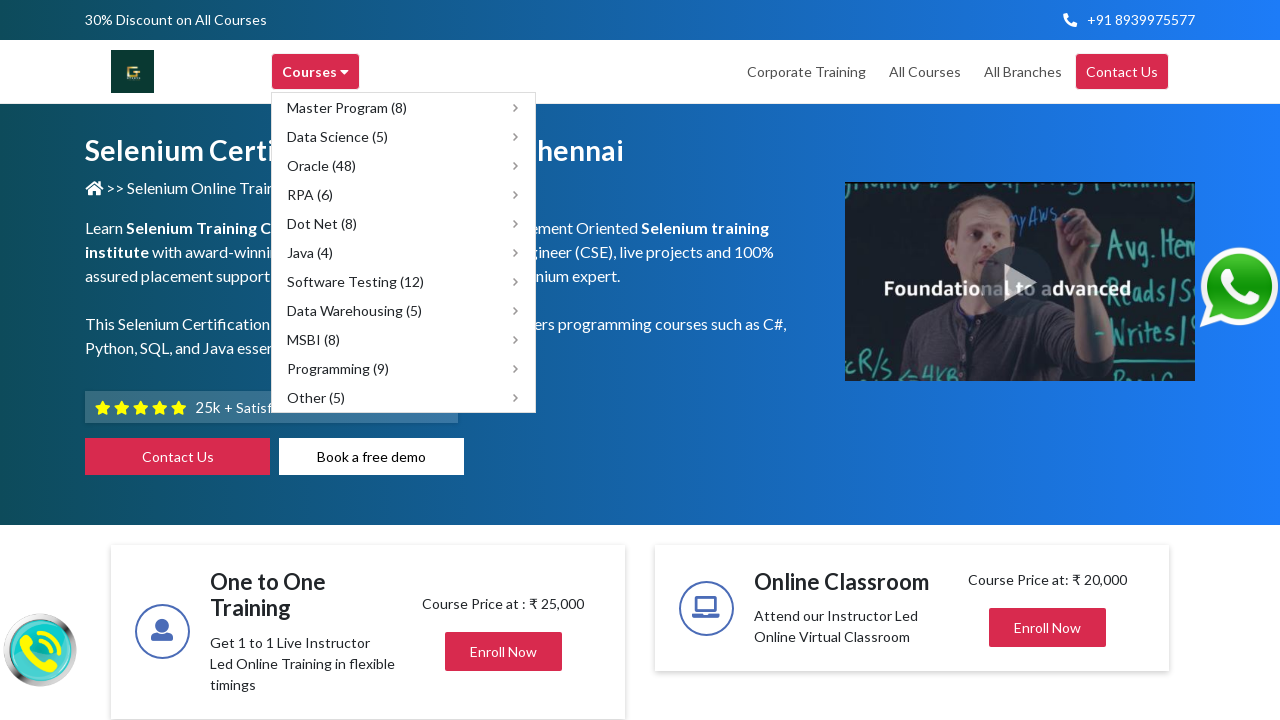

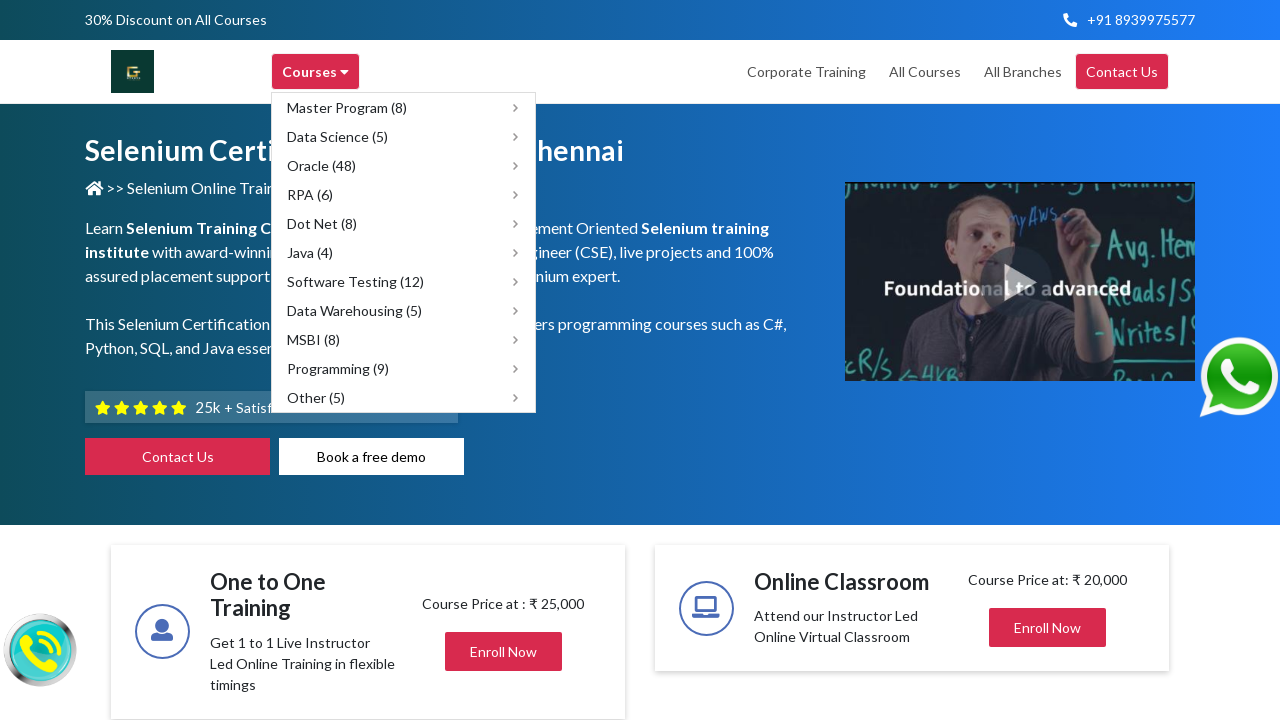